Tests empty zip code validation by attempting to continue without entering a zip code and verifying error message appears

Starting URL: https://www.sharelane.com

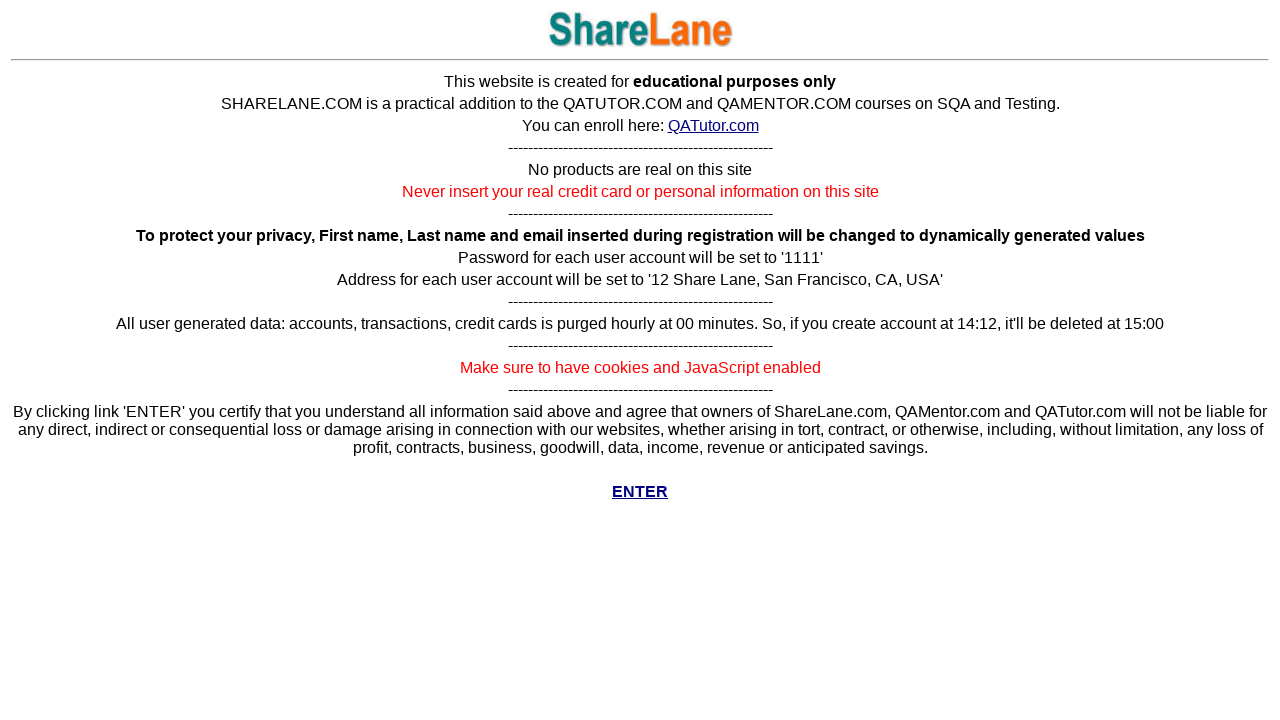

Clicked Enter button to access main site at (640, 492) on a[href='../cgi-bin/main.py']
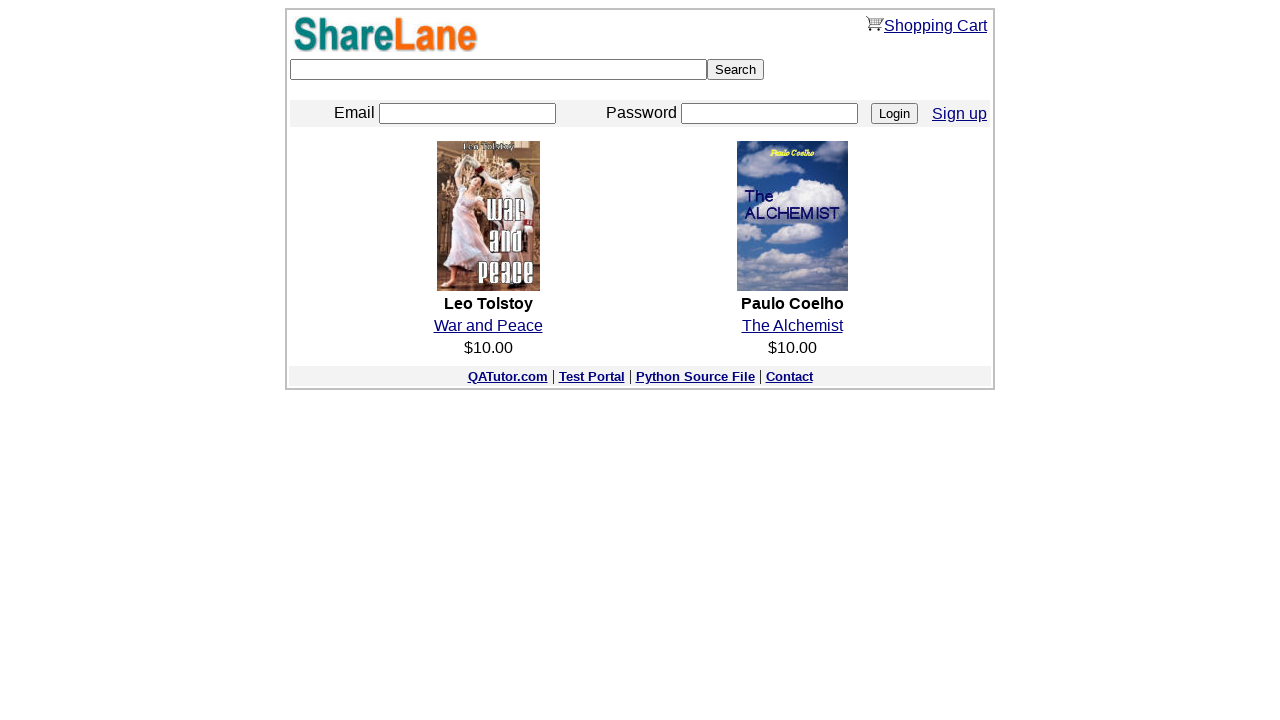

Clicked Sign up link at (960, 113) on a[href='./register.py']
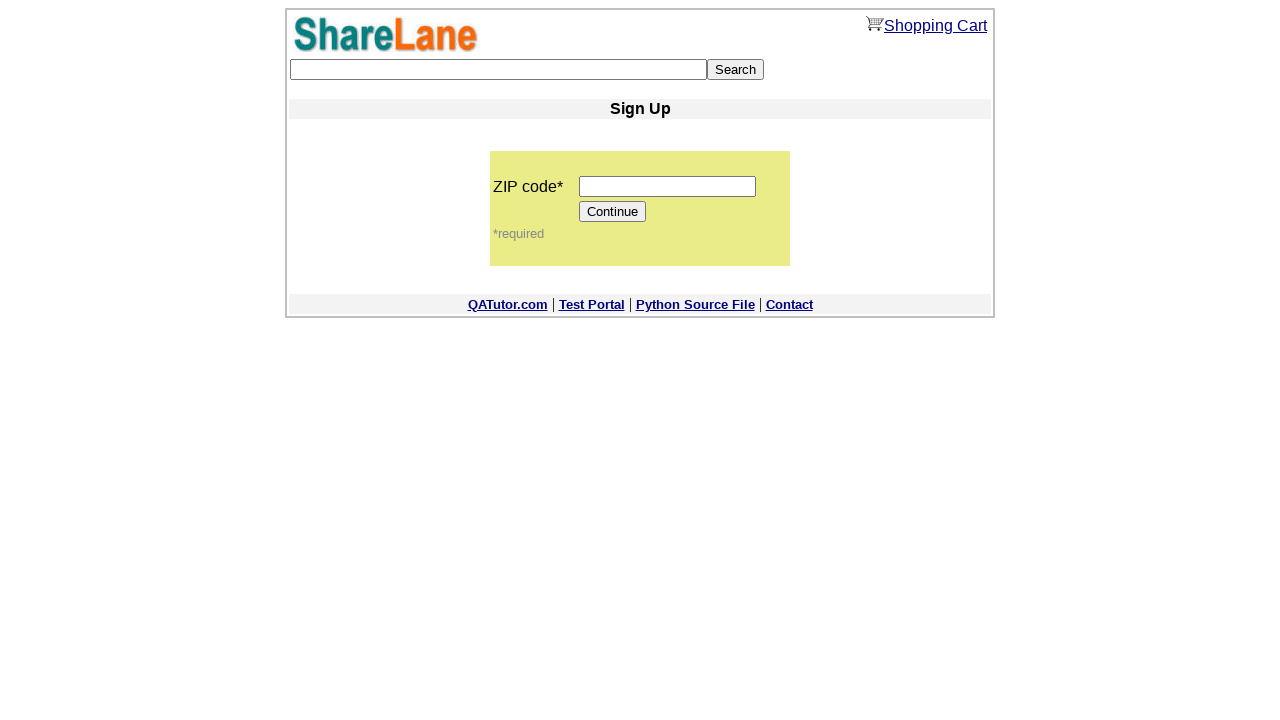

Clicked Continue button without entering zip code at (613, 212) on input[value='Continue']
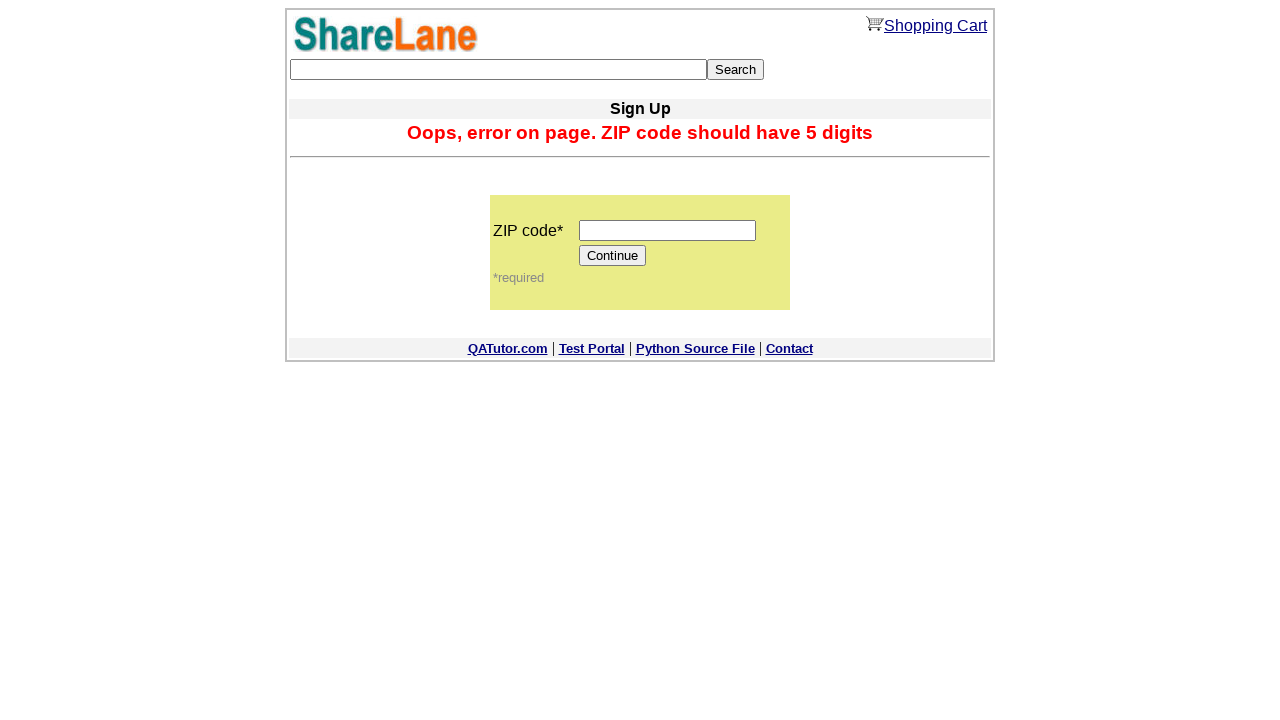

Empty zip code error message appeared
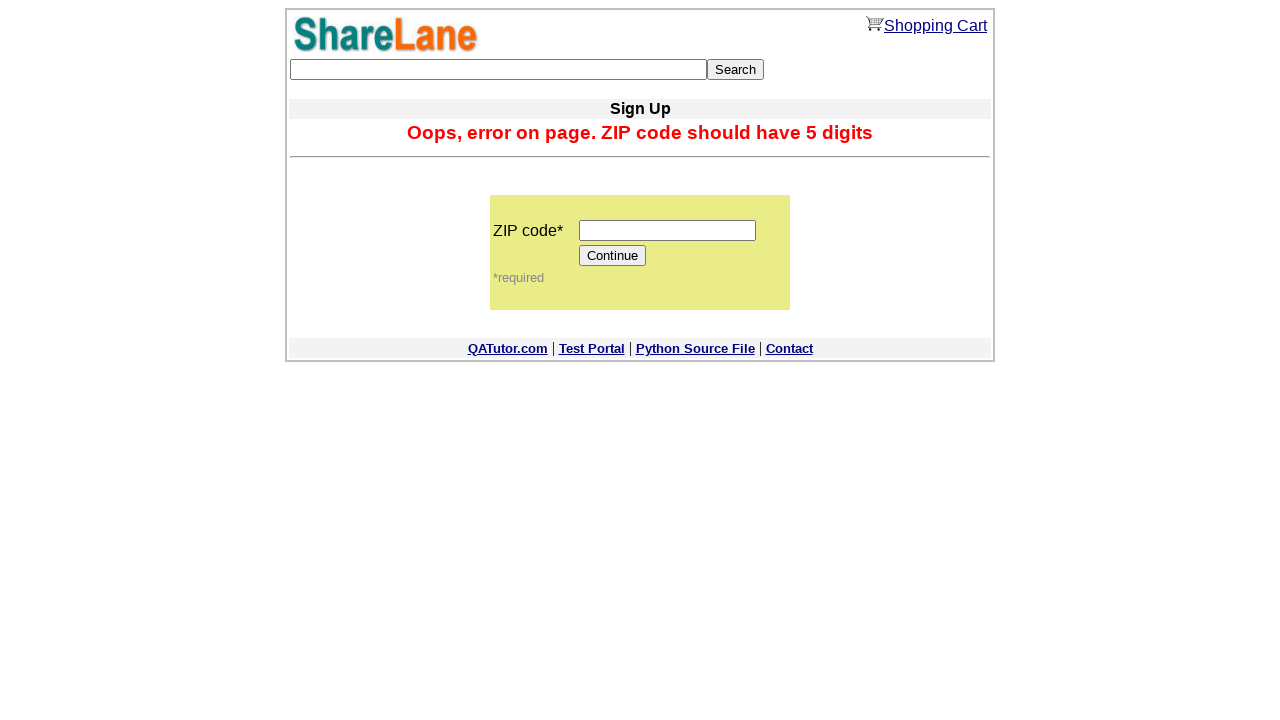

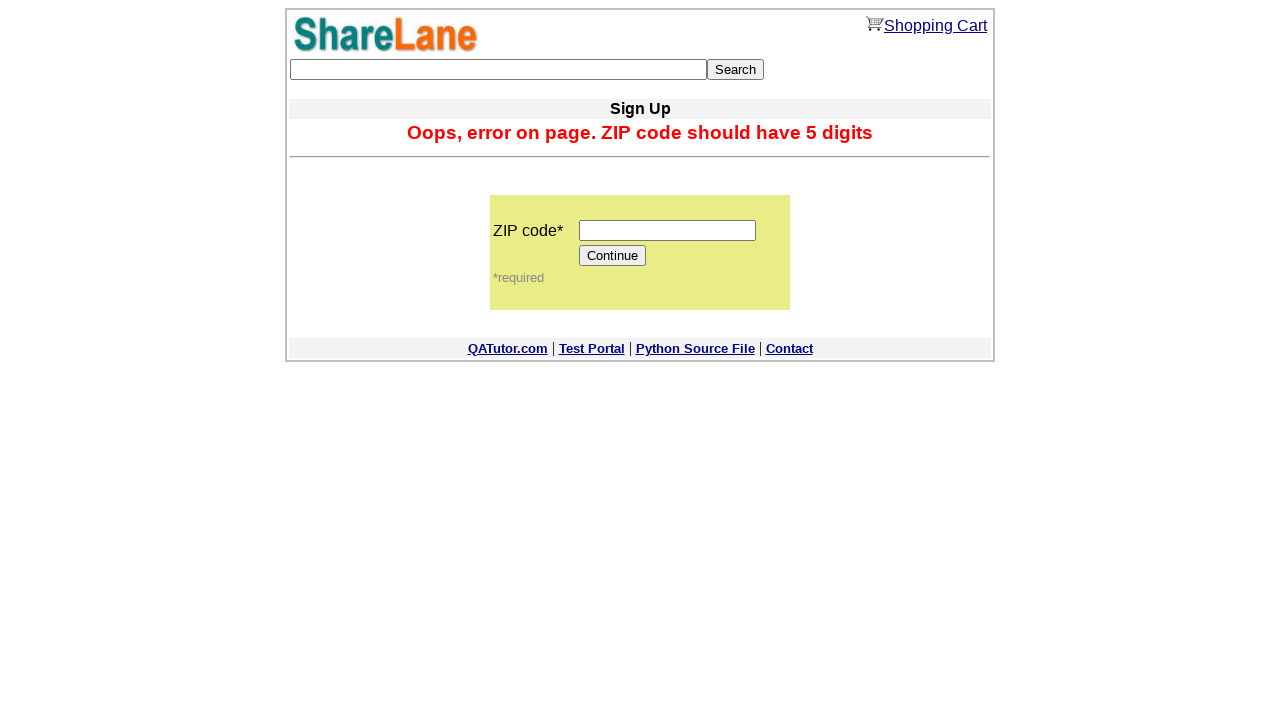